Tests the Bad Request link and verifies it responds with status 400

Starting URL: https://demoqa.com/links

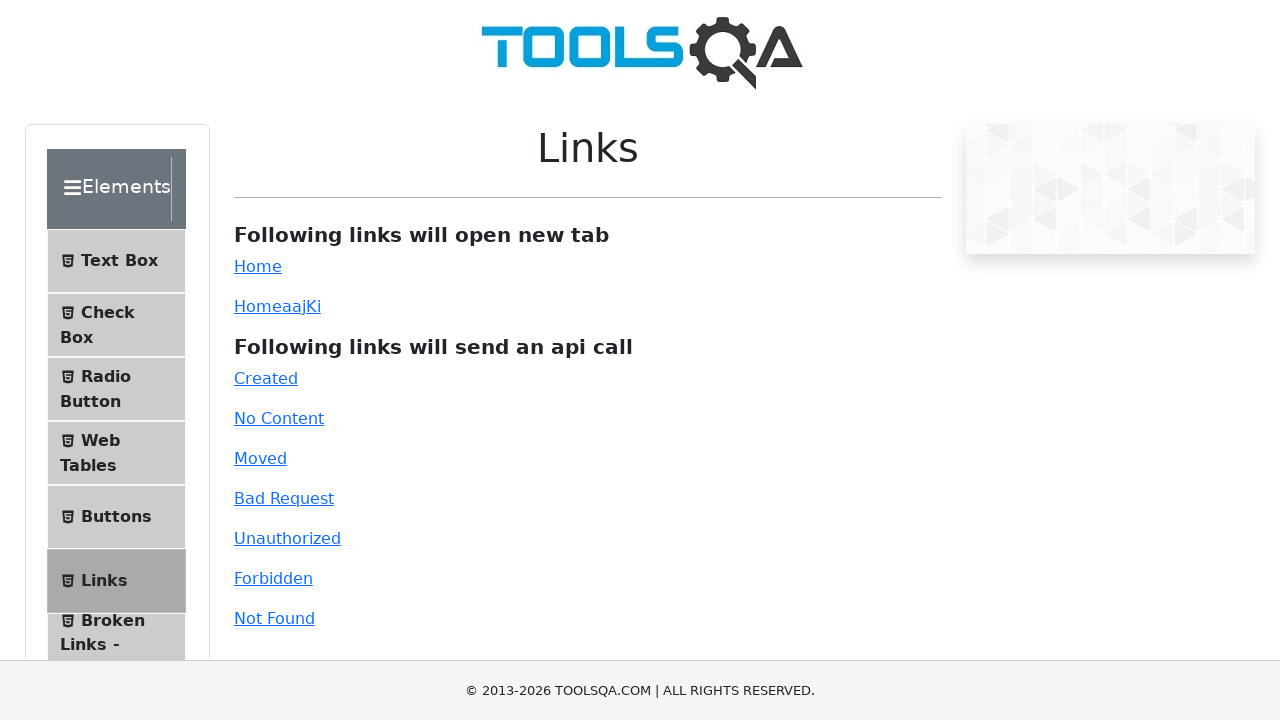

Navigated to https://demoqa.com/links
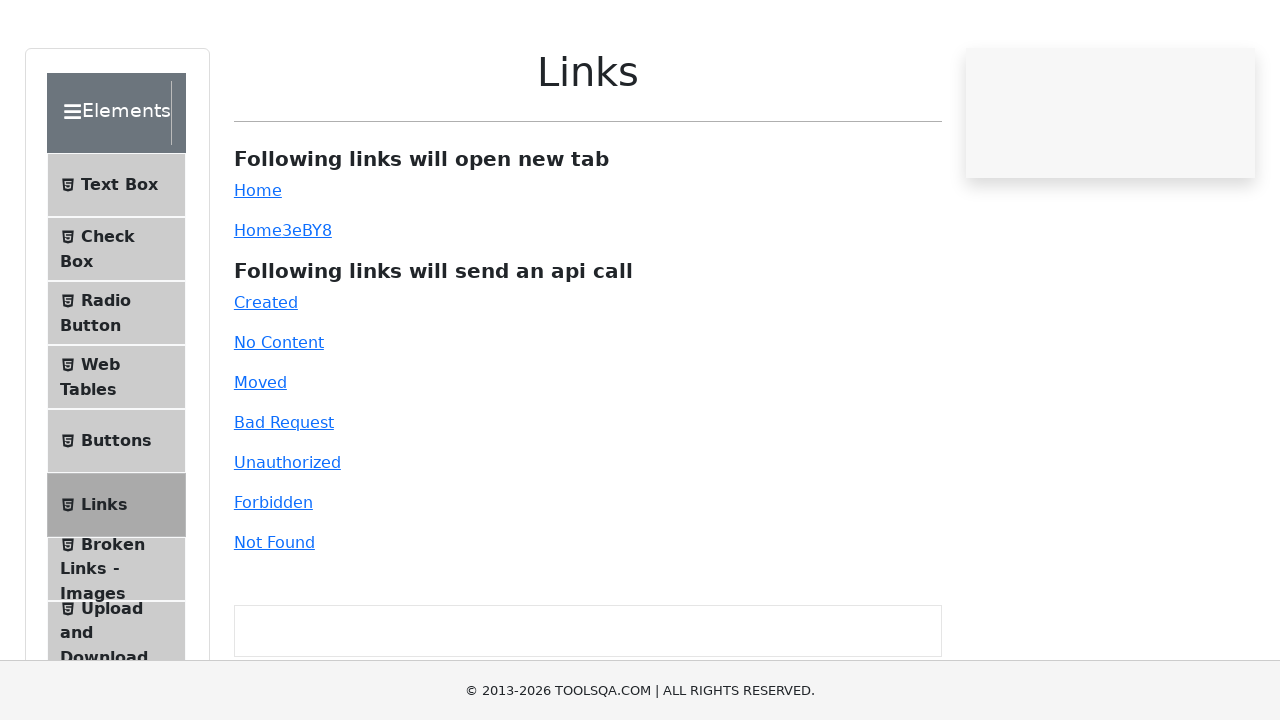

Clicked on the Bad Request link at (284, 498) on a#bad-request
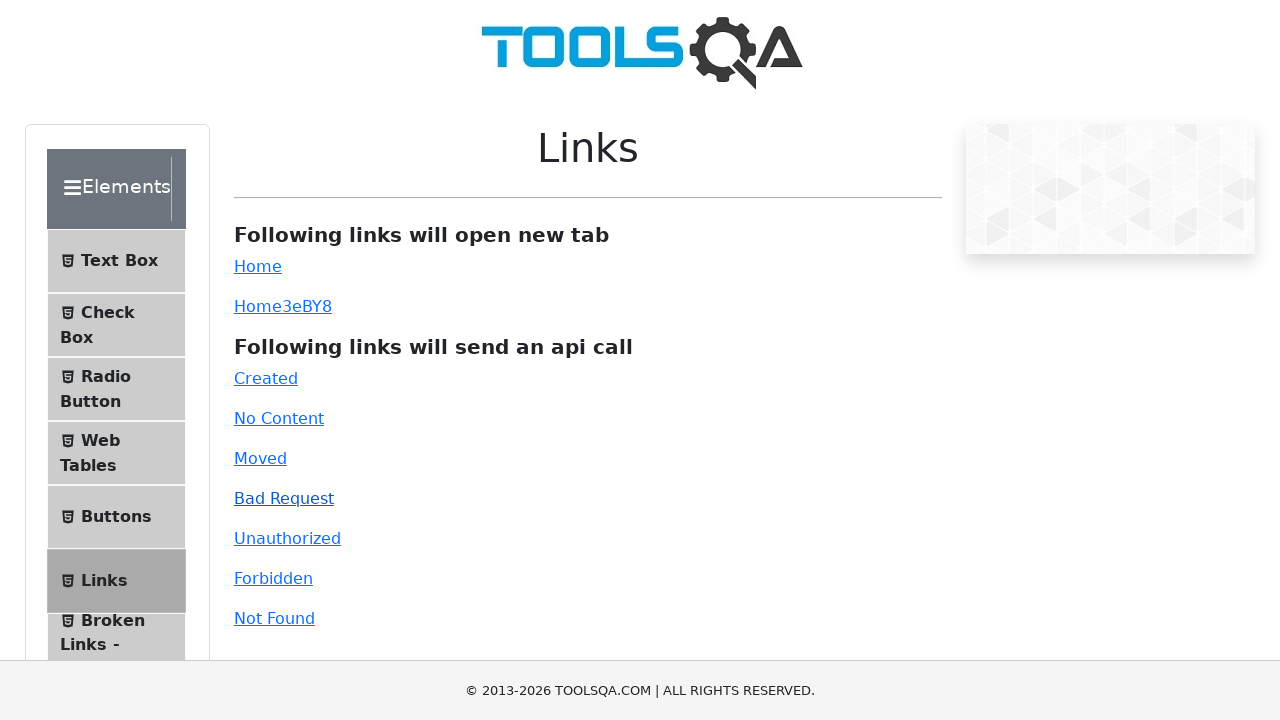

Response message with status 400 appeared
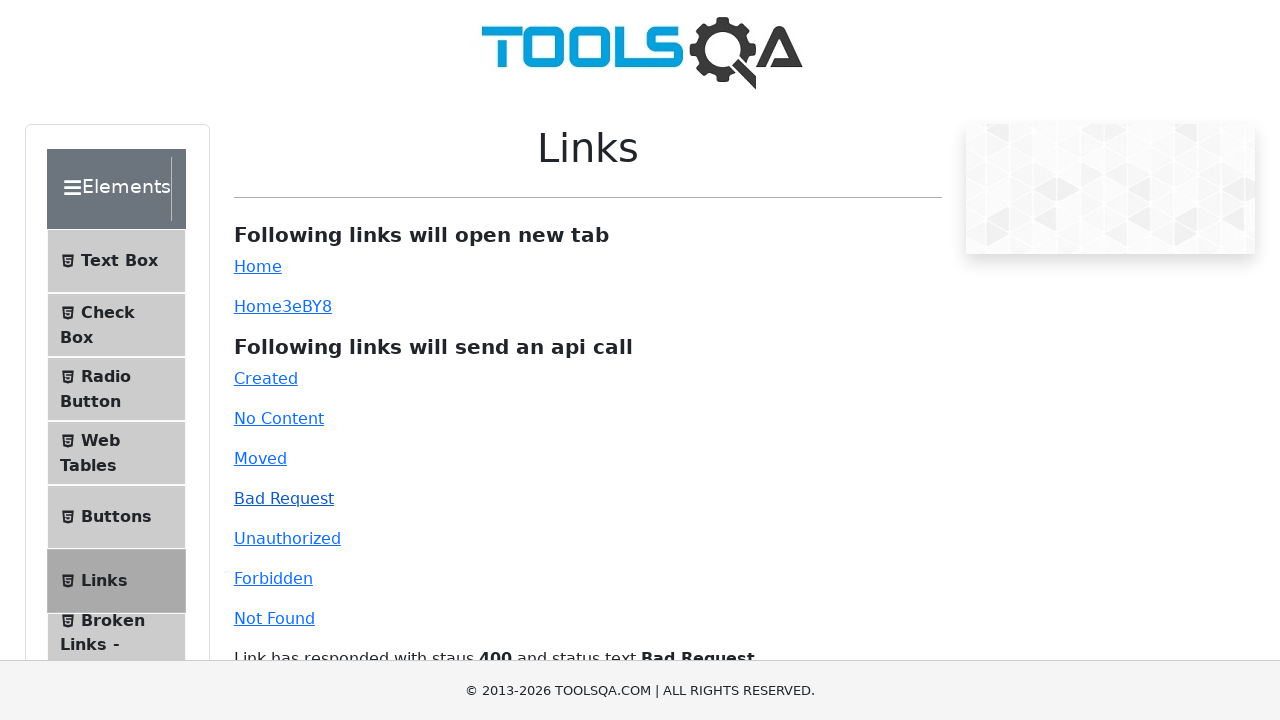

Retrieved response text content
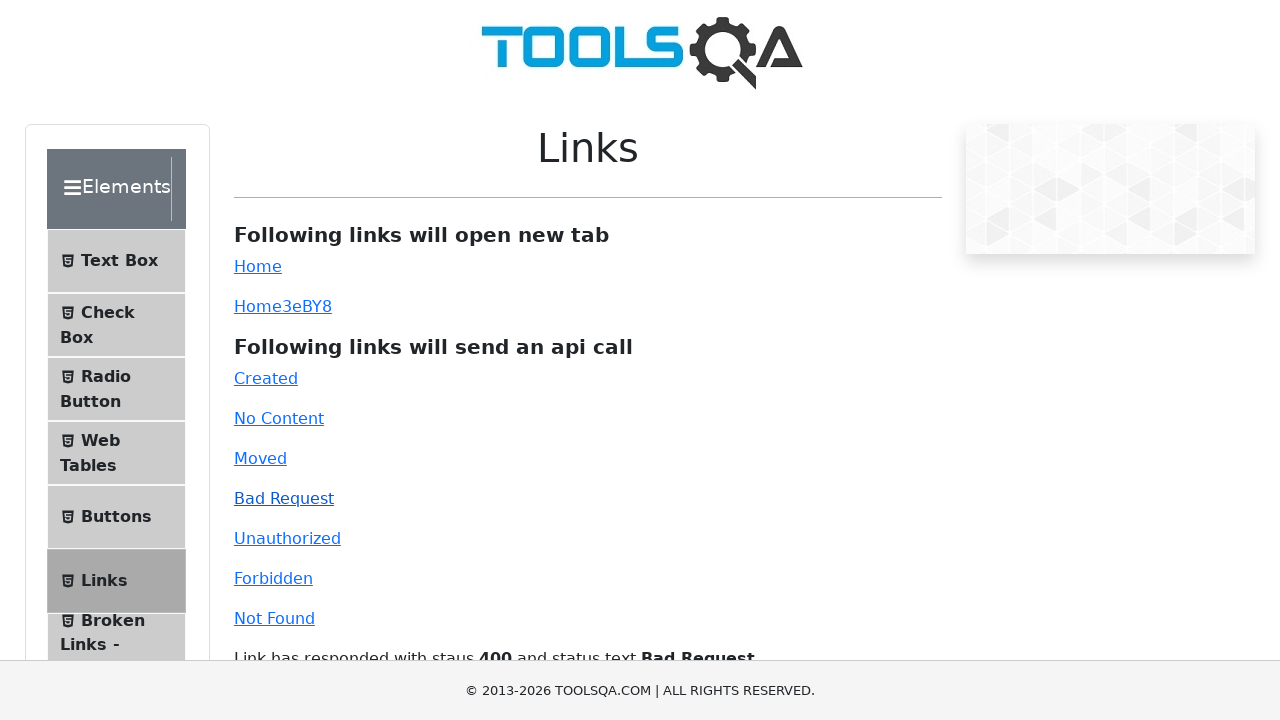

Verified response contains '400' and 'Bad Request'
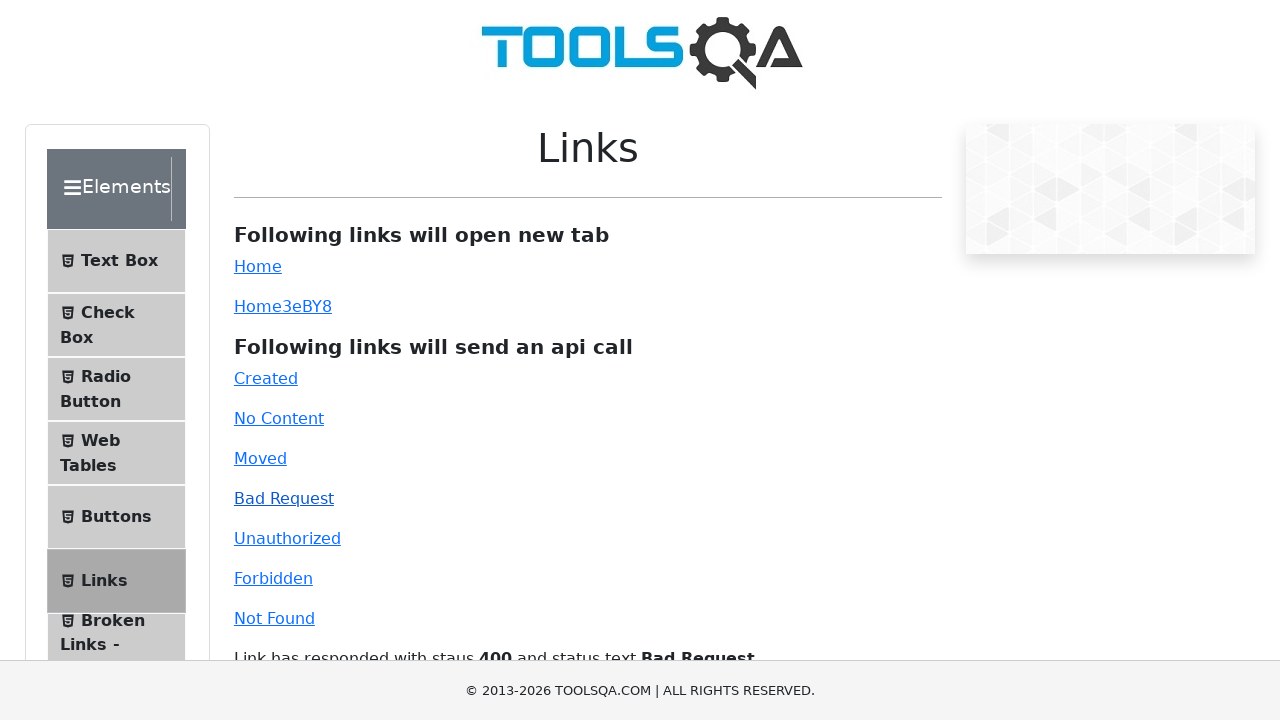

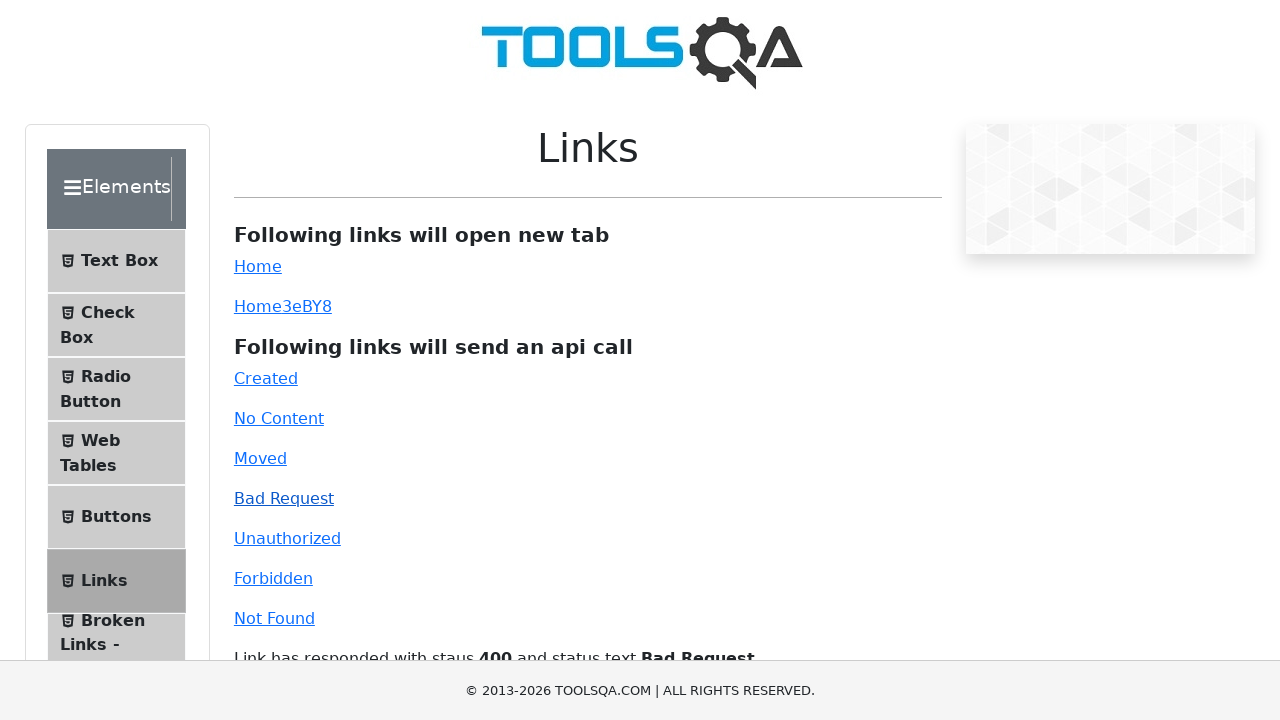